Verifies that the "Sign In" text is displayed correctly on the homepage

Starting URL: https://livingliquidz.com/

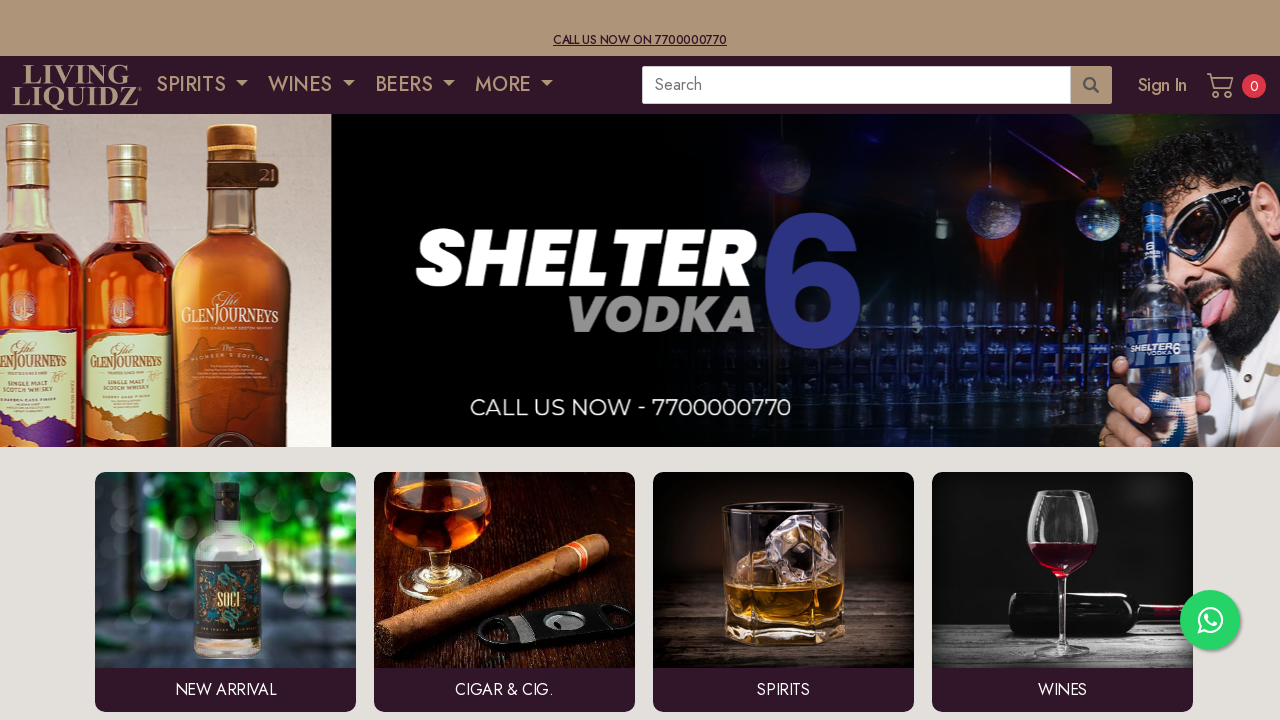

Navigated to homepage at https://livingliquidz.com/
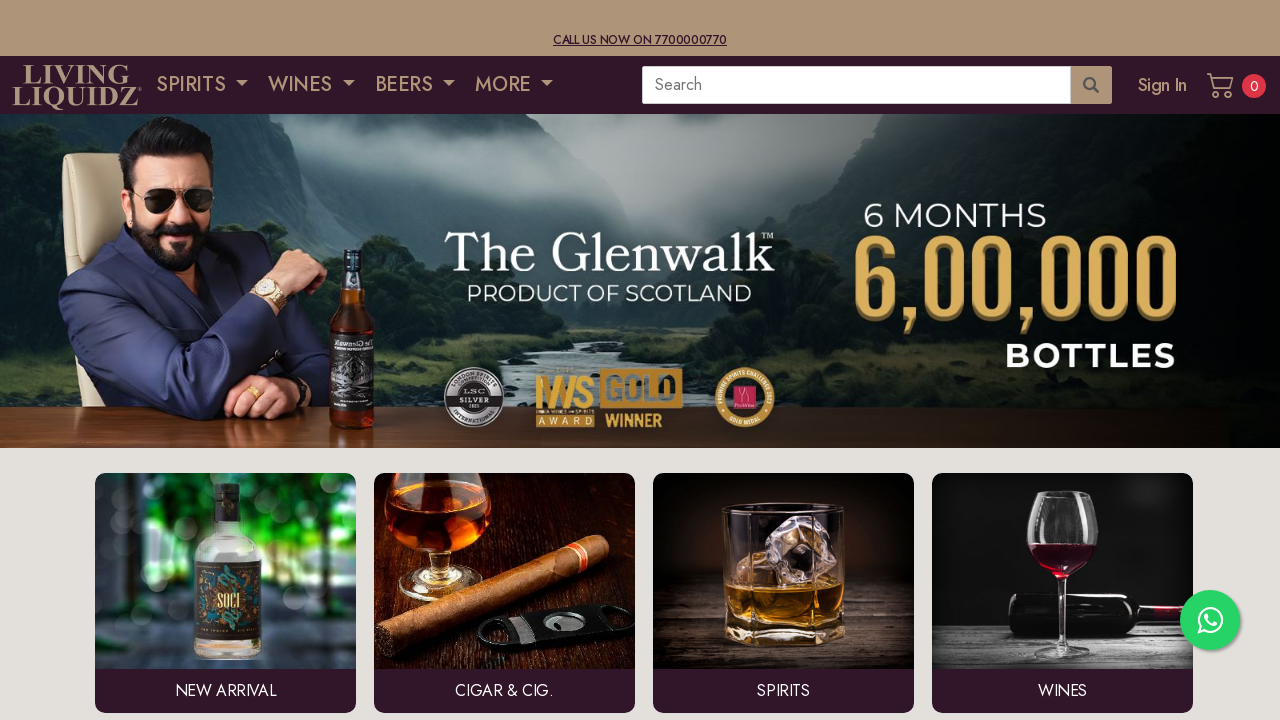

Retrieved 'Sign In' text element content
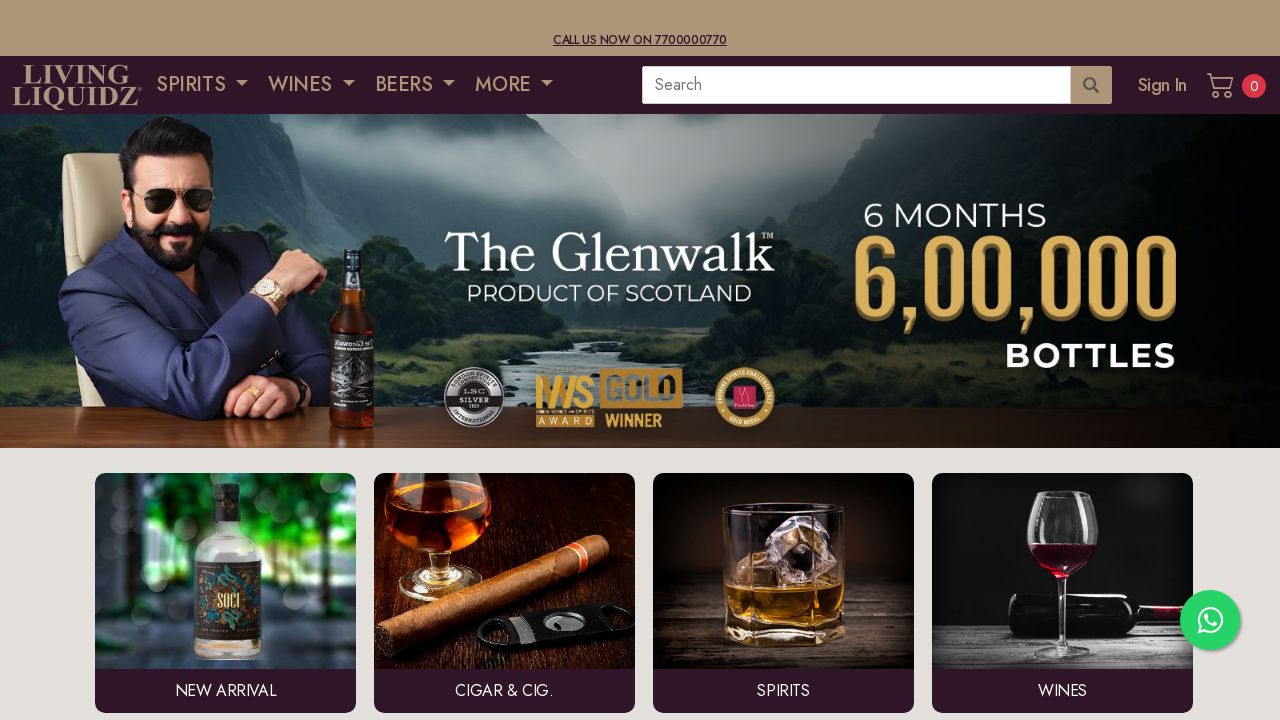

Verified that 'Sign In' text is displayed correctly
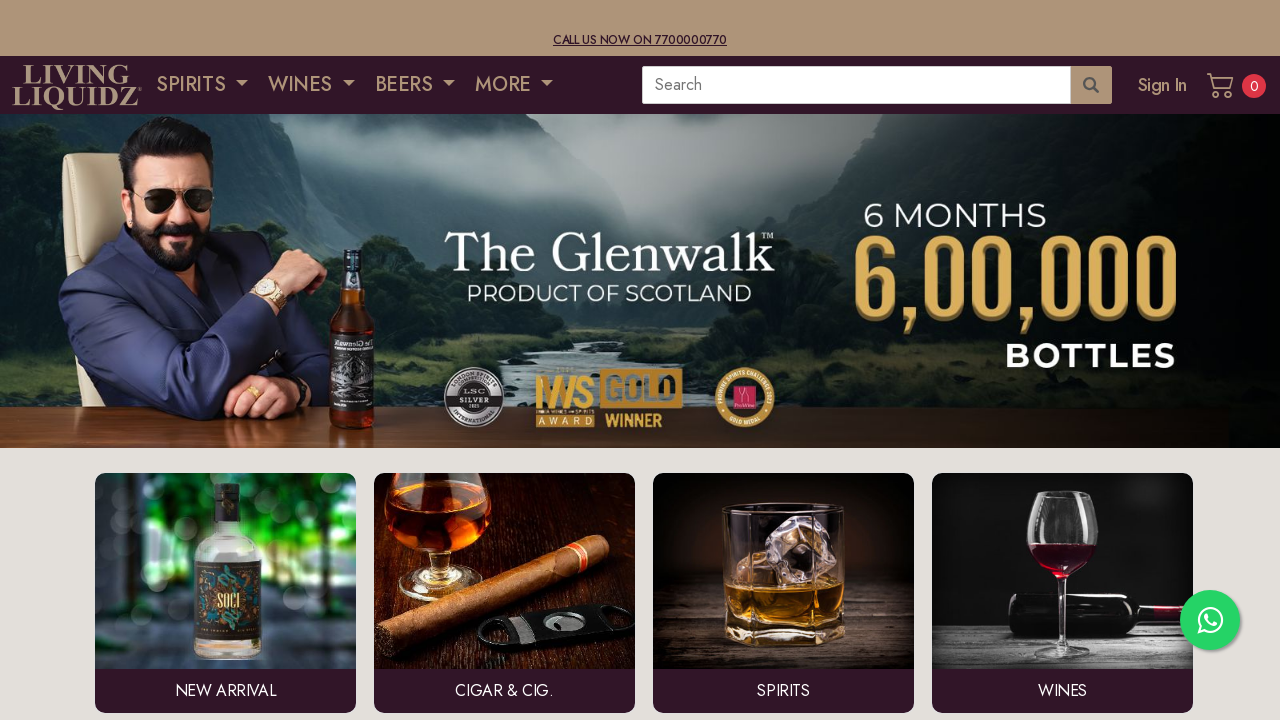

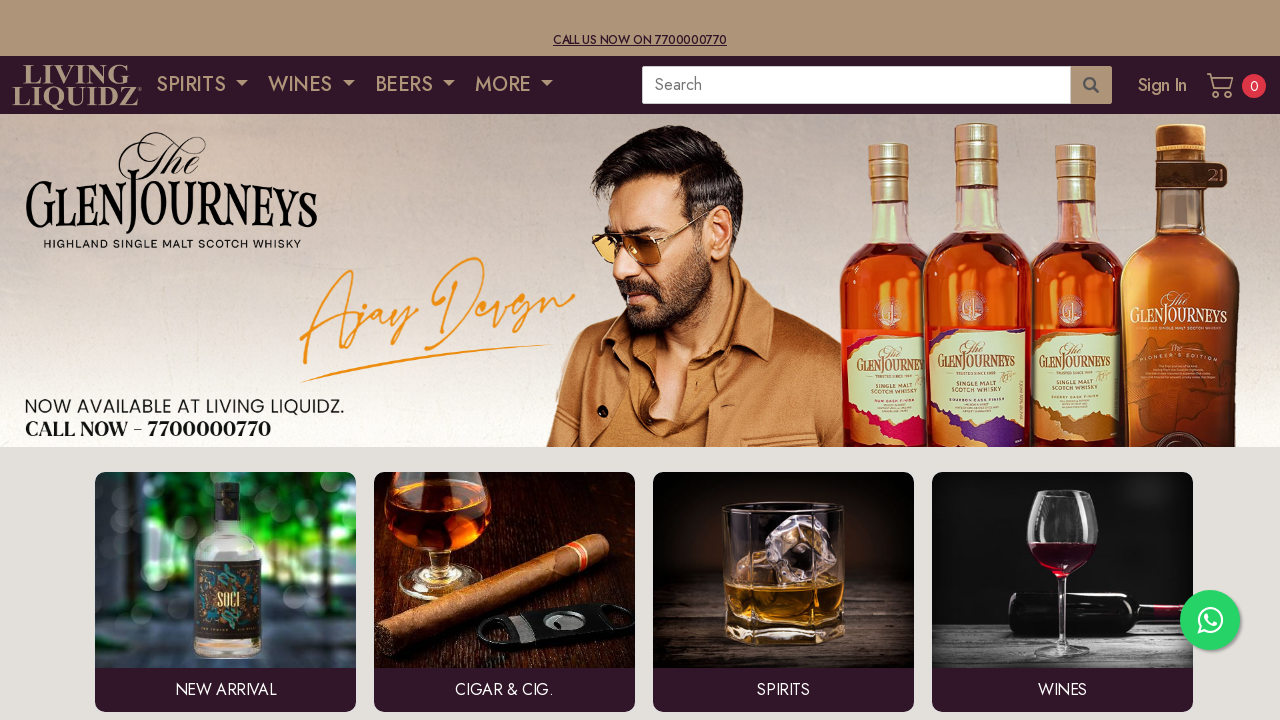